Navigates to the Grimey blog page and verifies that blog post titles are displayed within h3 elements containing anchor links with span text.

Starting URL: https://grimey.com/blog

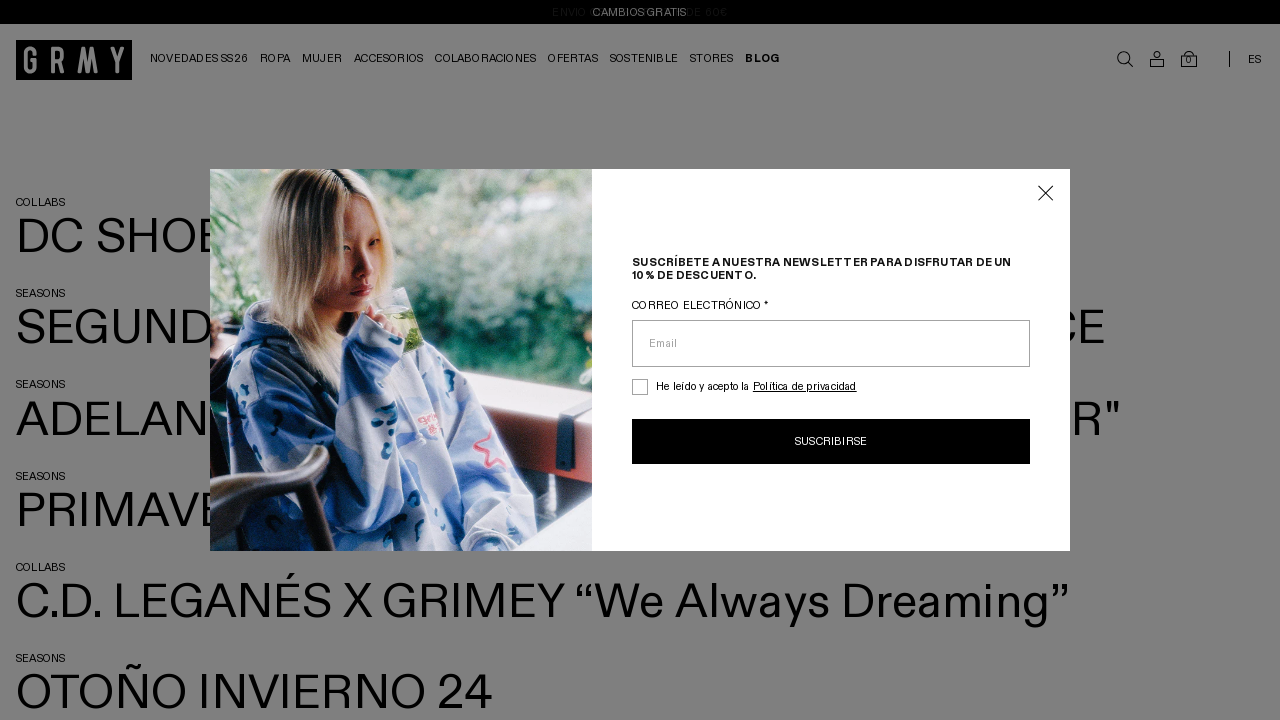

Navigated to Grimey blog page at https://grimey.com/blog
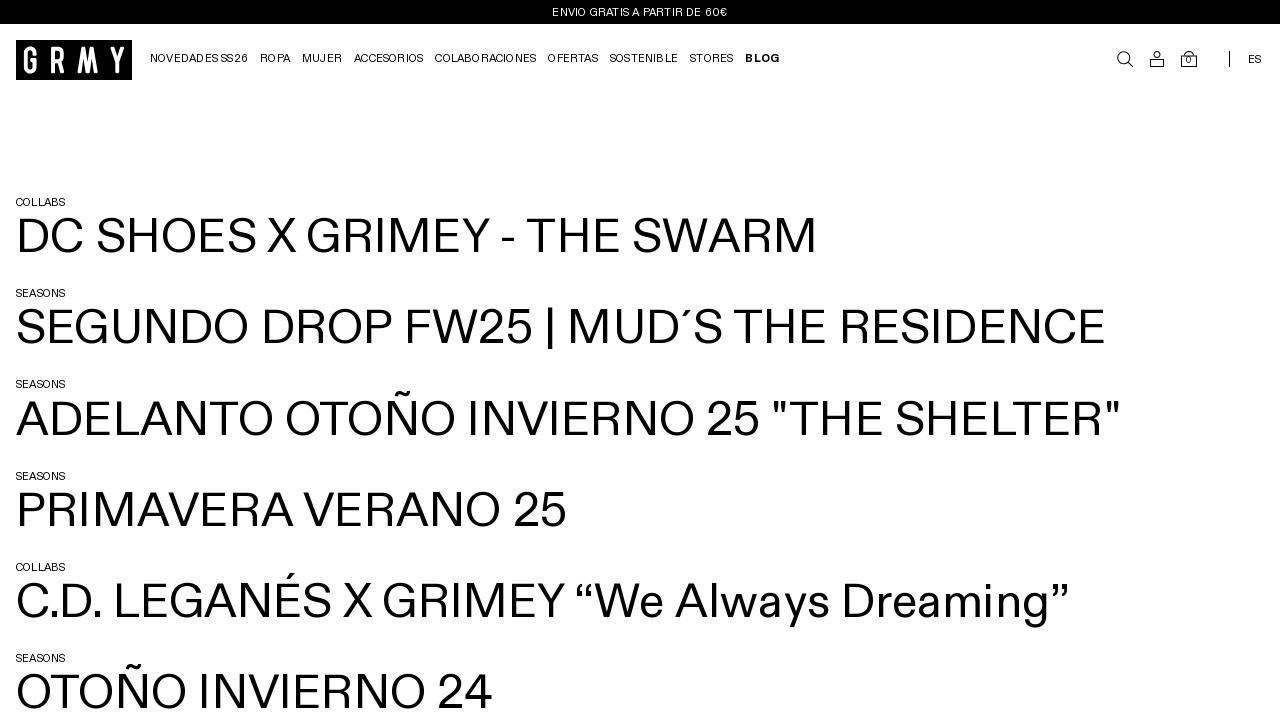

Blog page fully loaded (networkidle state)
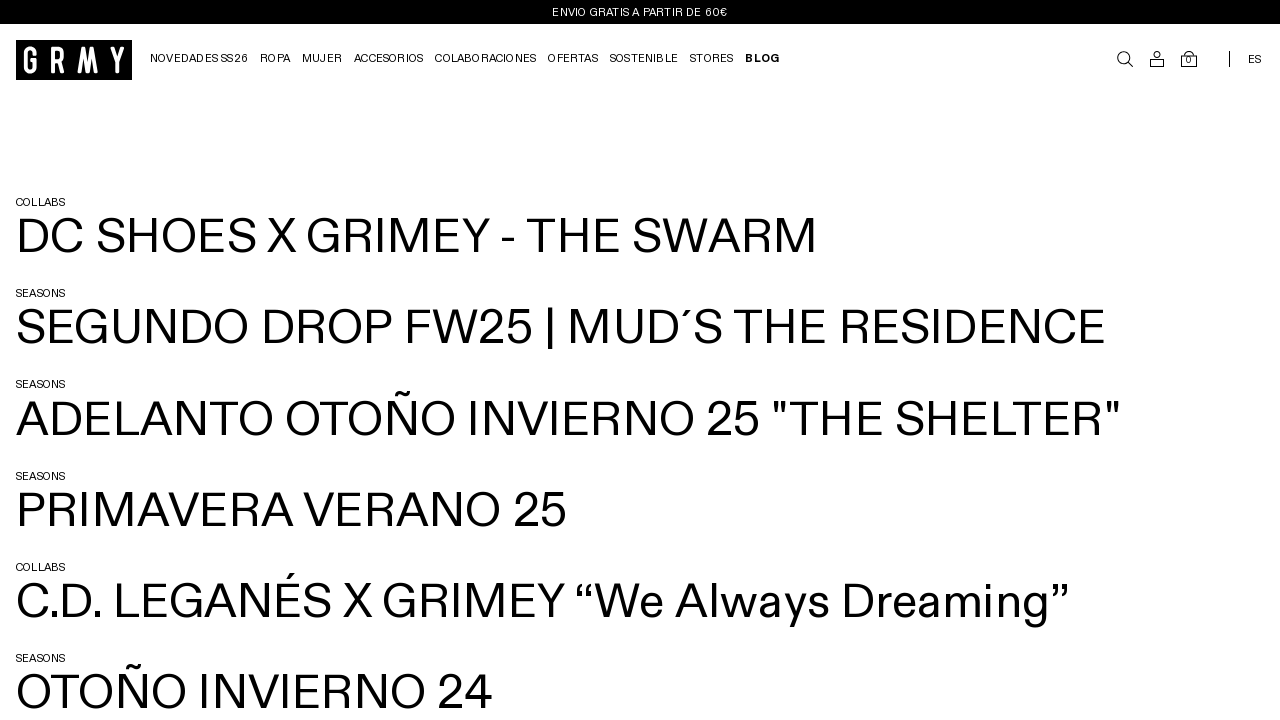

Blog post title h3 elements are now present on the page
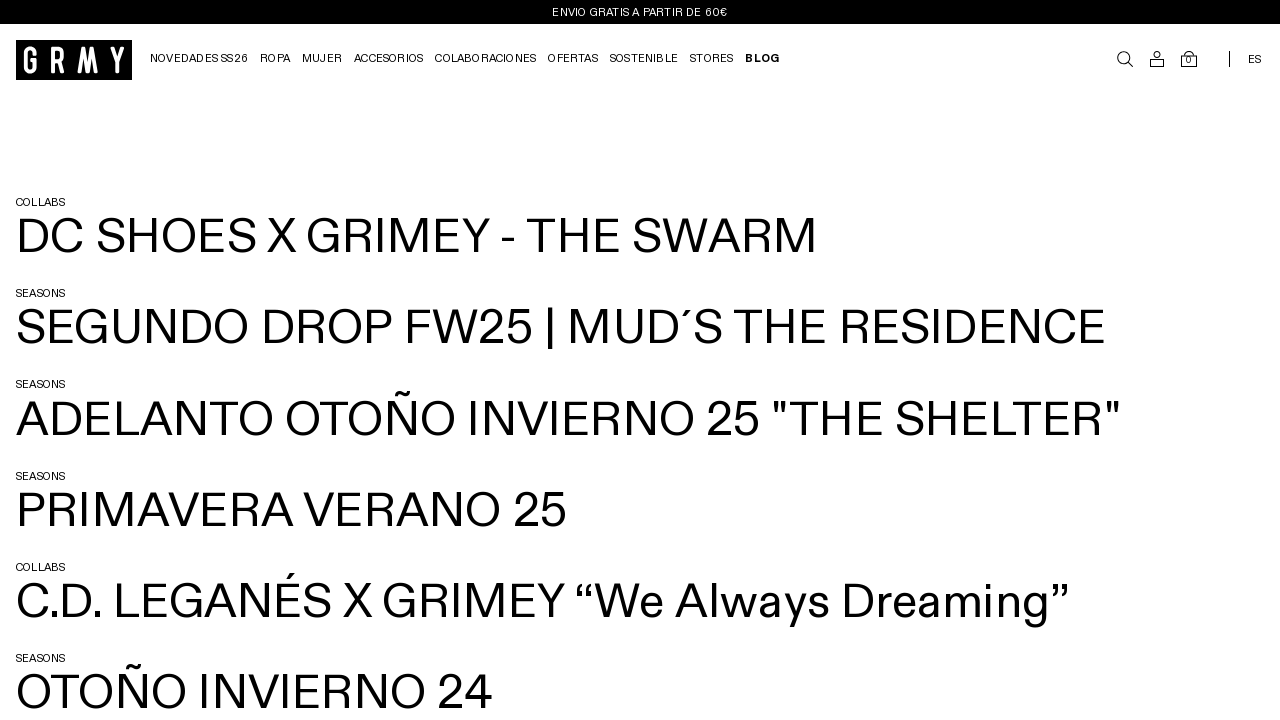

Located all h3 elements on the blog page
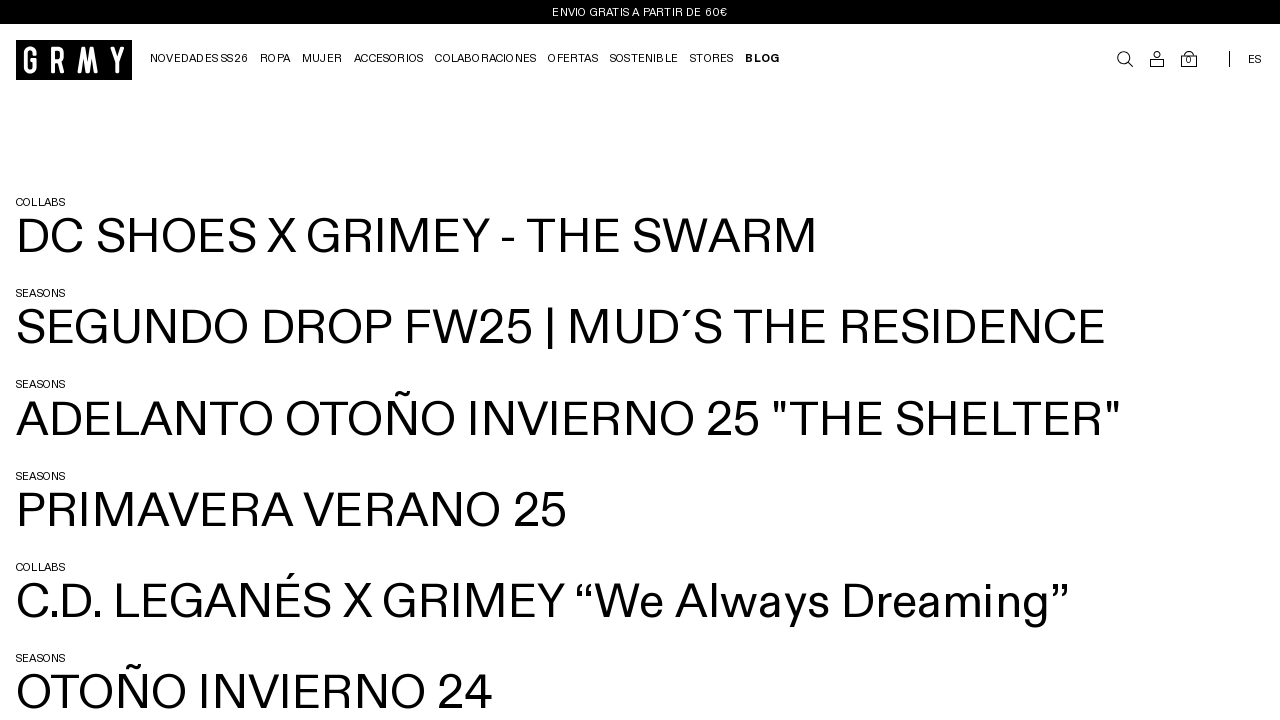

Found 8 h3 elements on the blog page
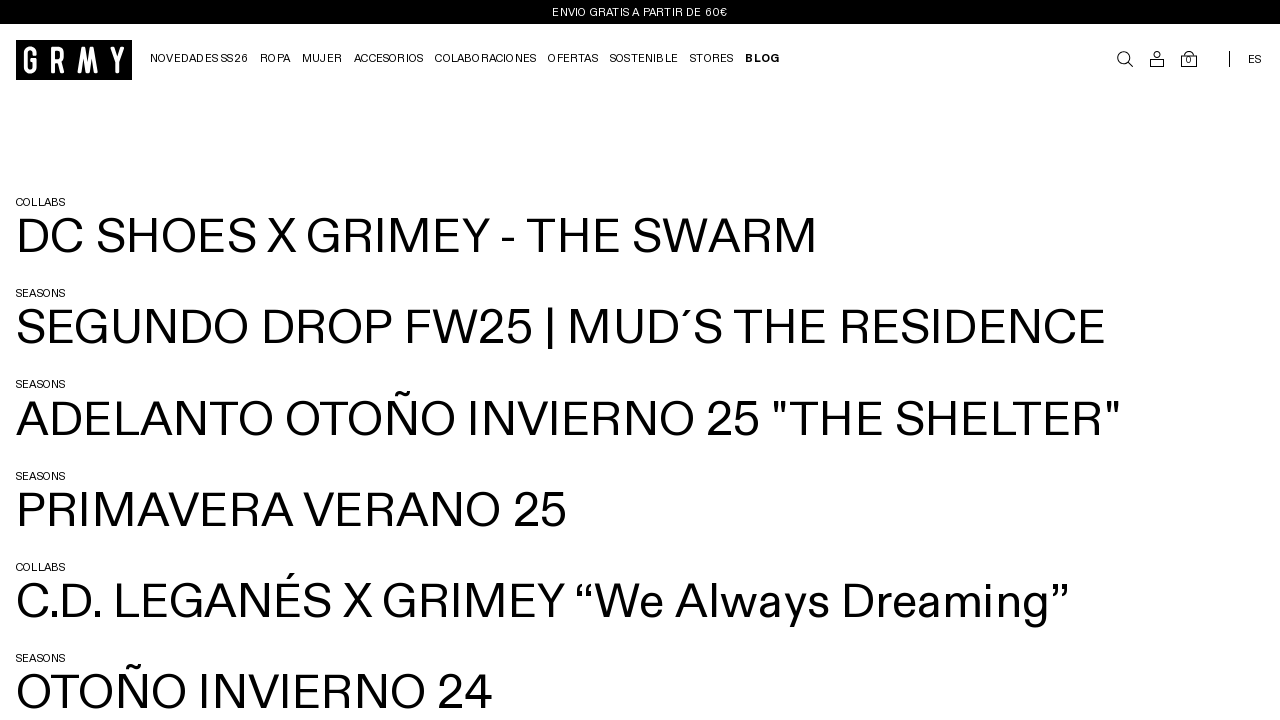

Accessed h3 element 1 of 8
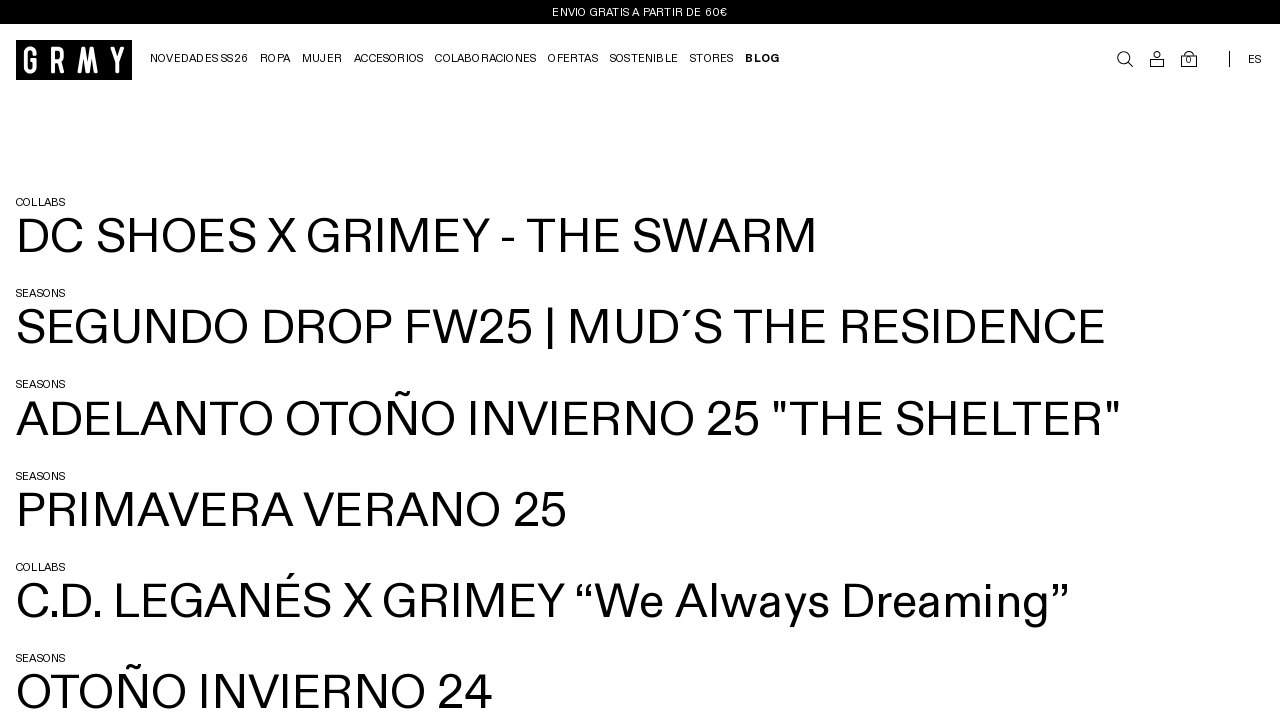

Checked h3 element 1 for anchor span elements: found 0
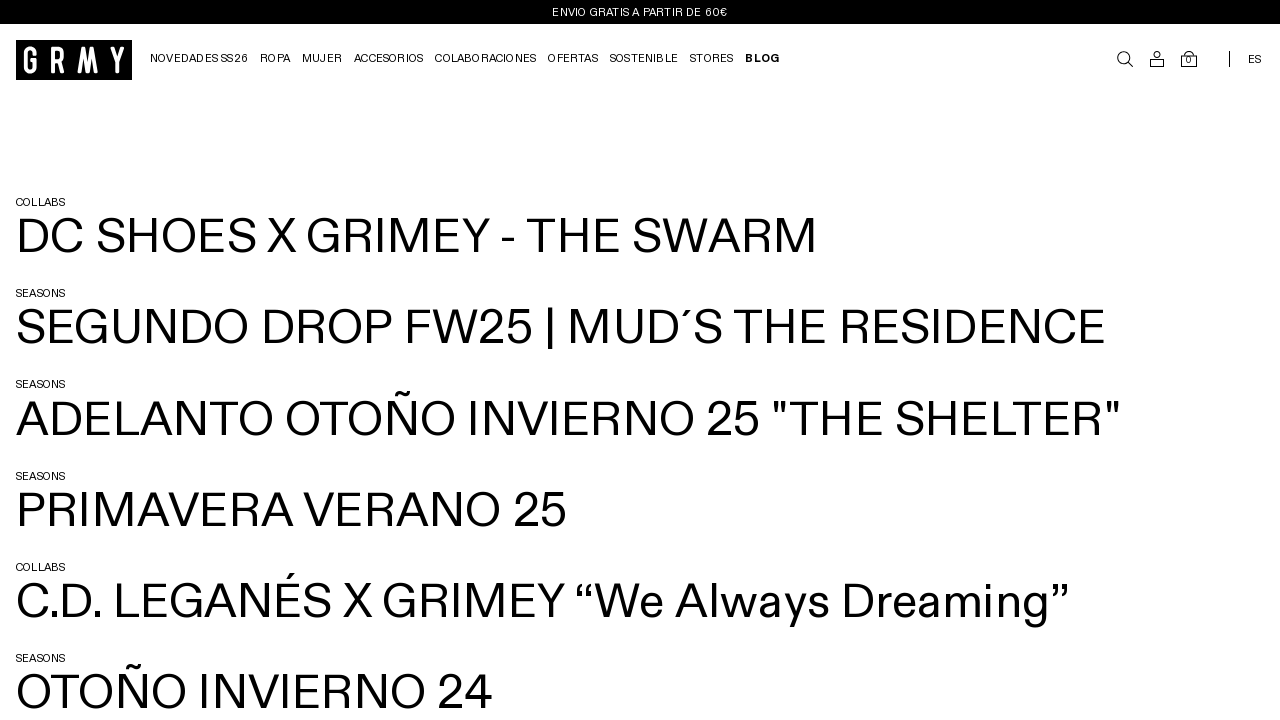

Accessed h3 element 2 of 8
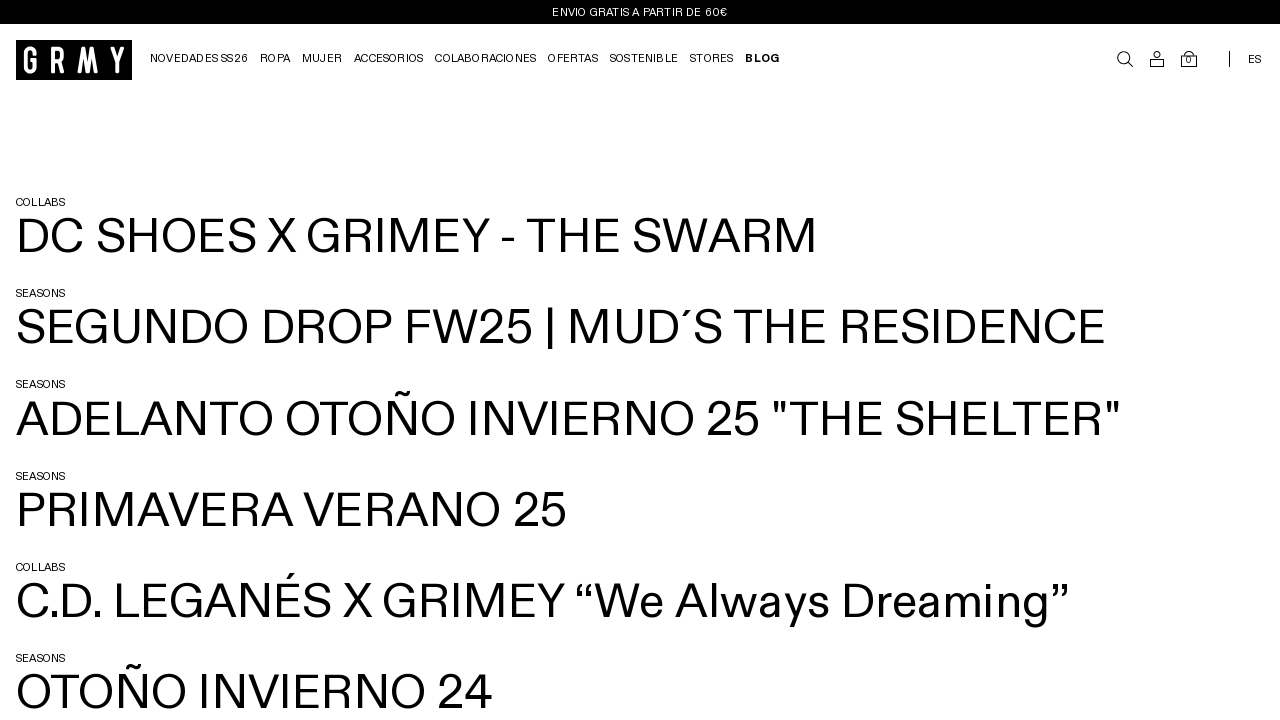

Checked h3 element 2 for anchor span elements: found 0
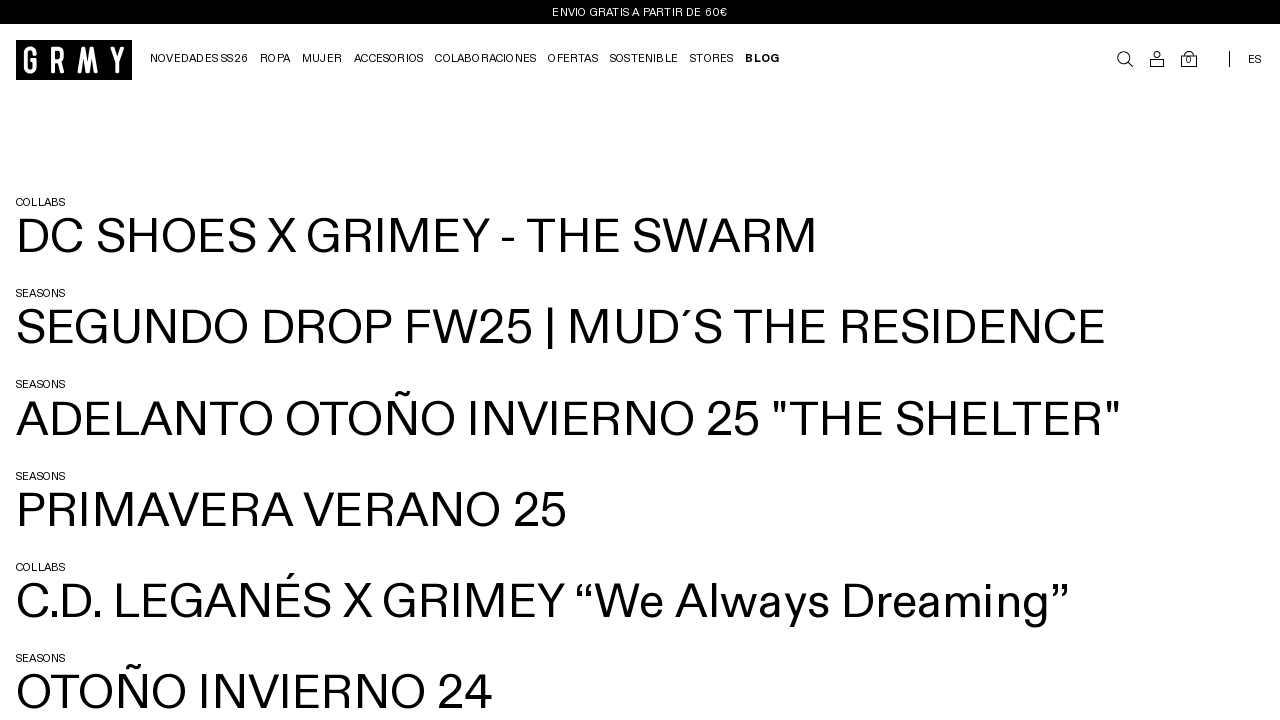

Accessed h3 element 3 of 8
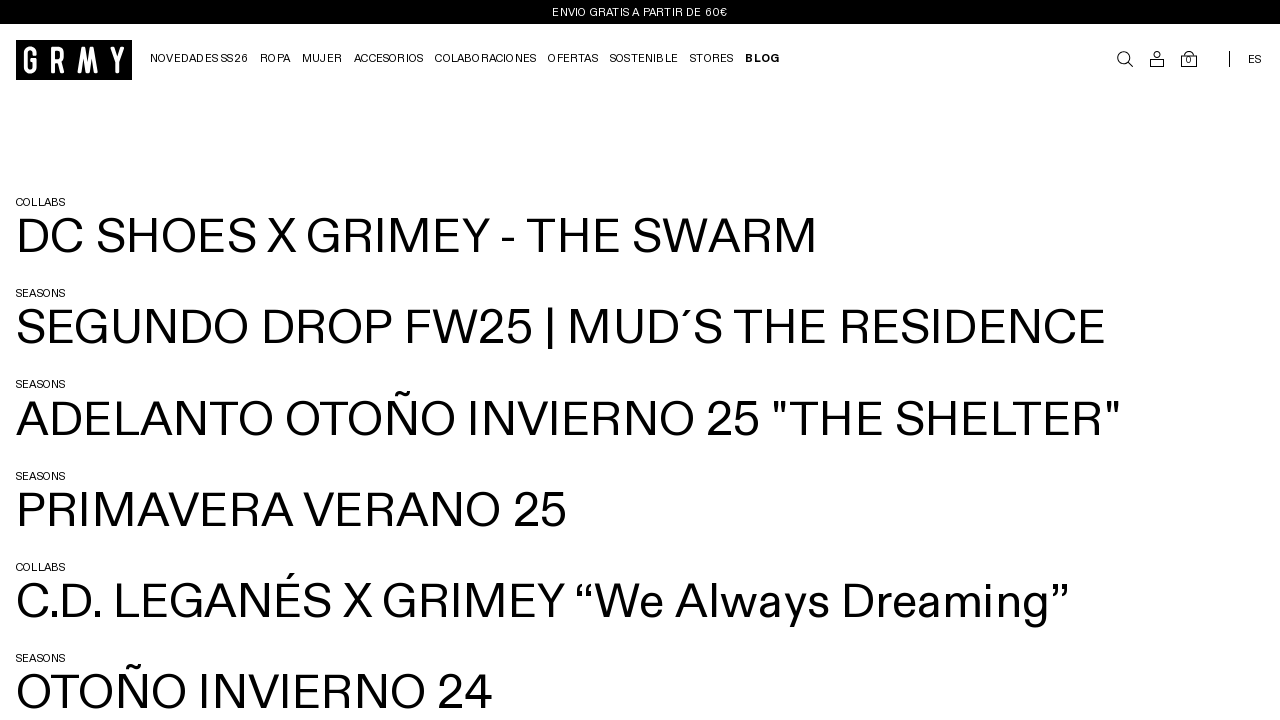

Checked h3 element 3 for anchor span elements: found 0
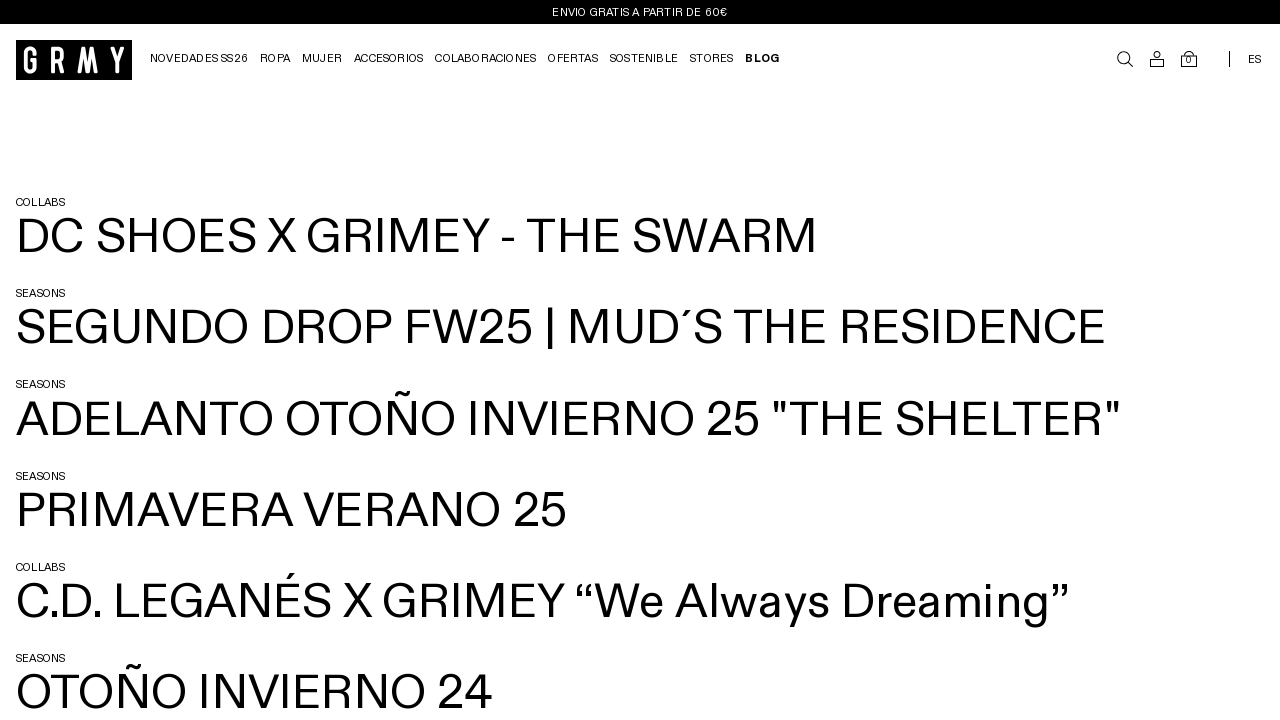

Accessed h3 element 4 of 8
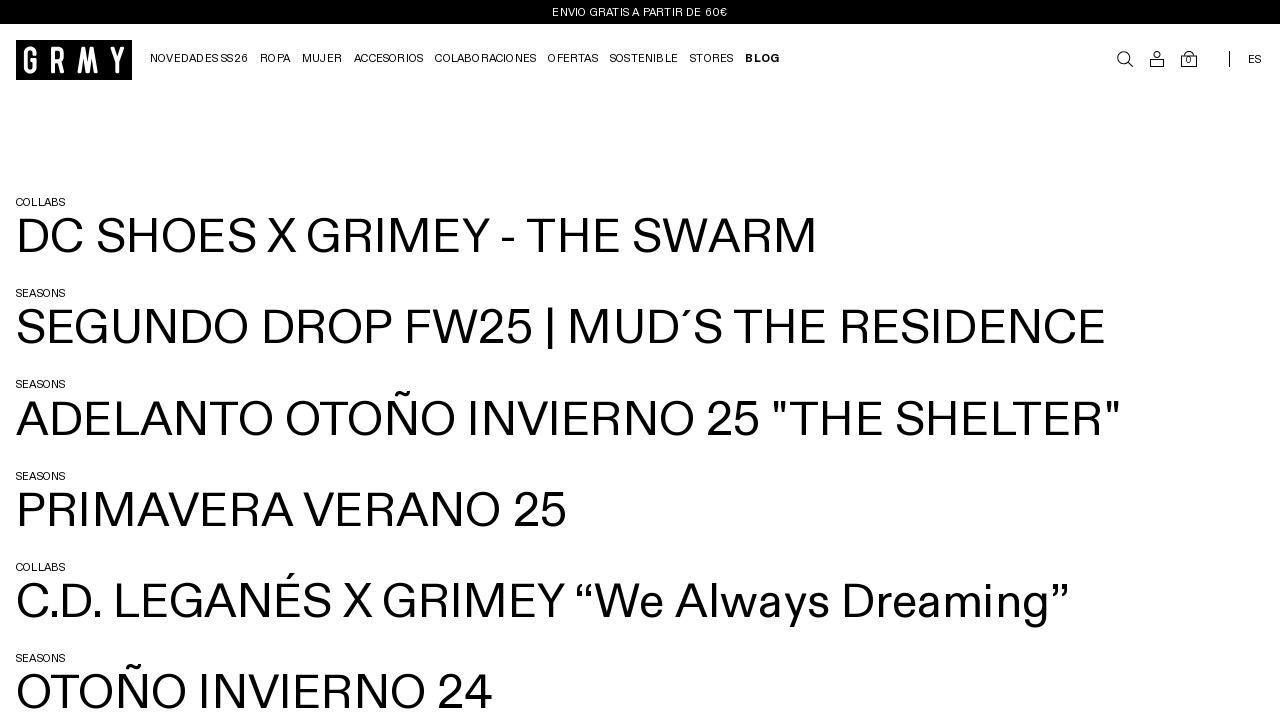

Checked h3 element 4 for anchor span elements: found 0
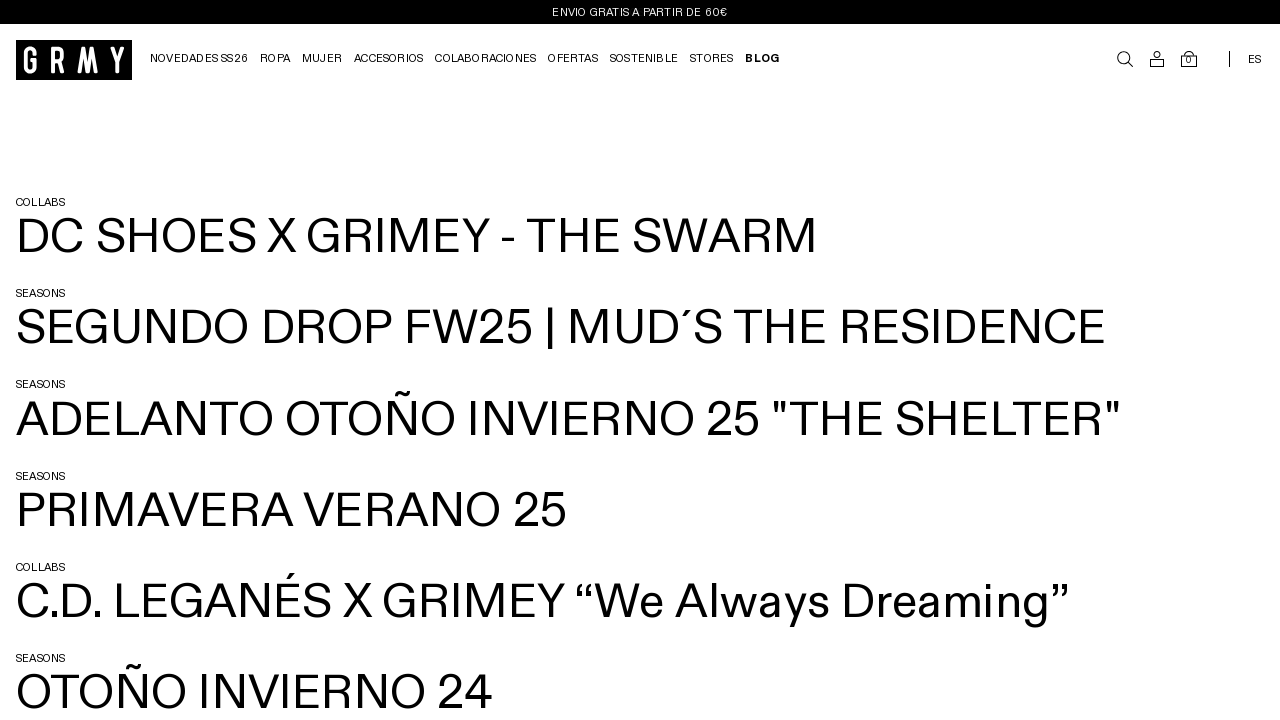

Accessed h3 element 5 of 8
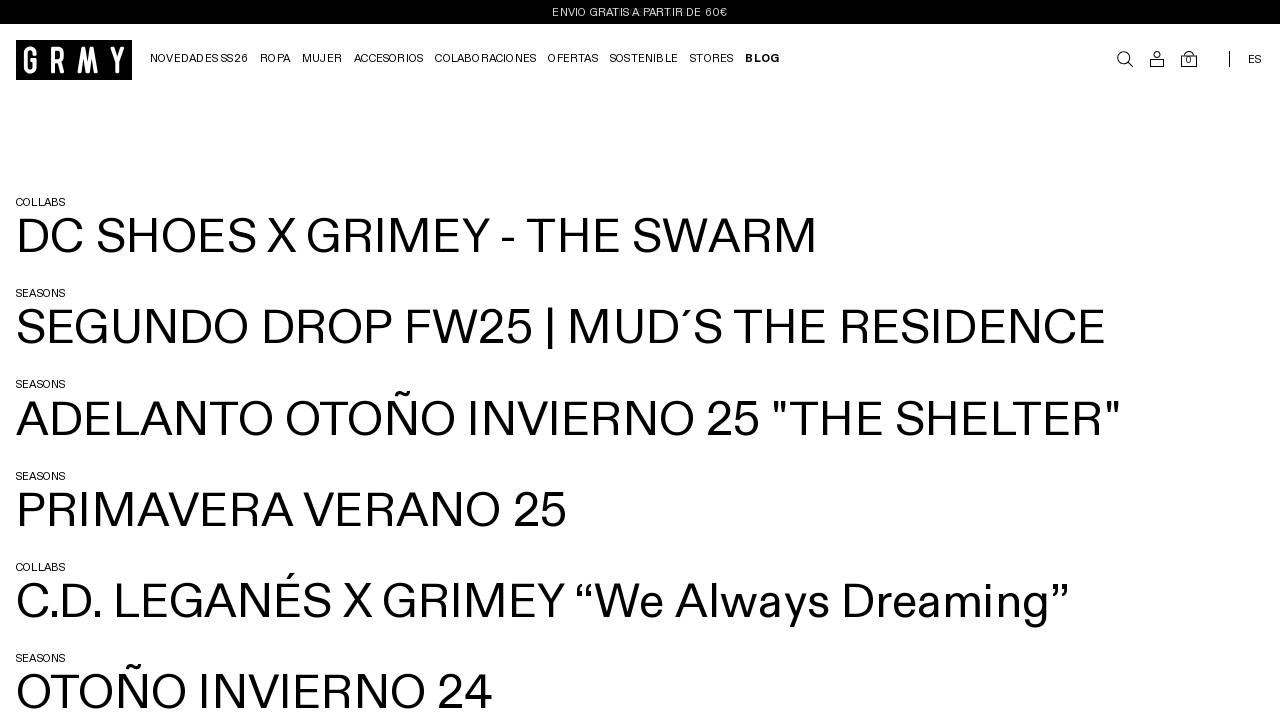

Checked h3 element 5 for anchor span elements: found 0
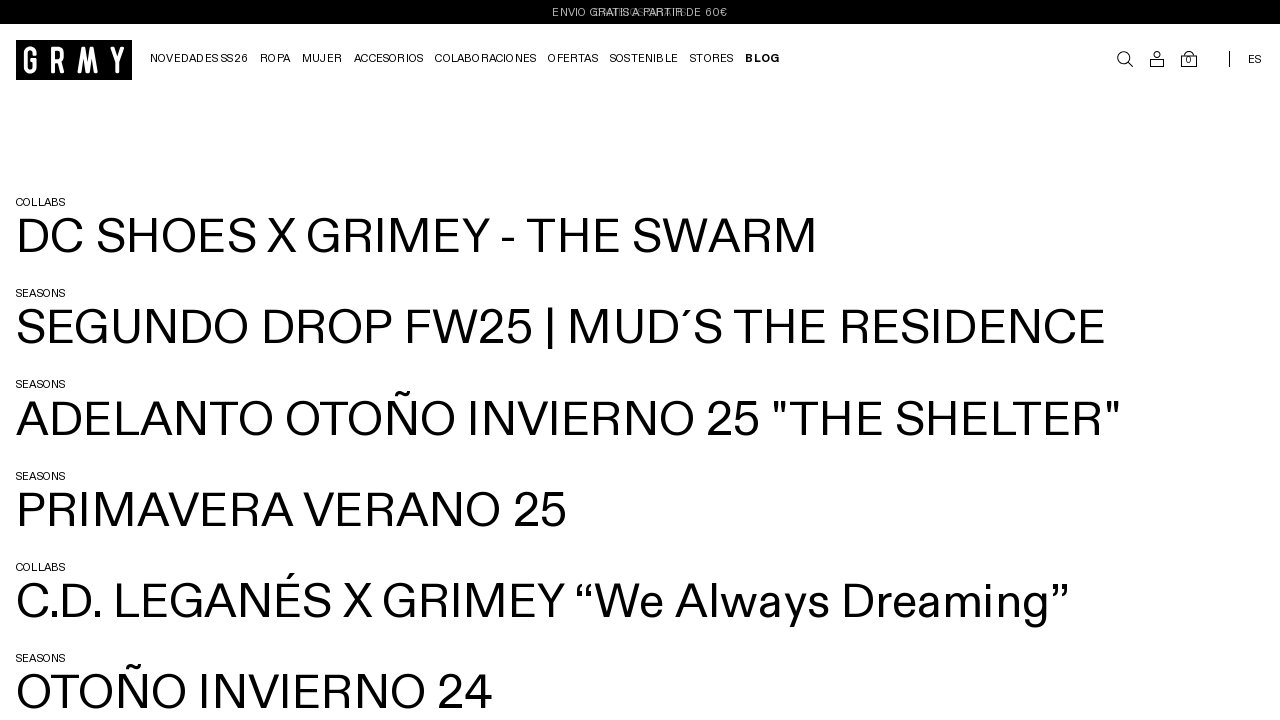

Accessed h3 element 6 of 8
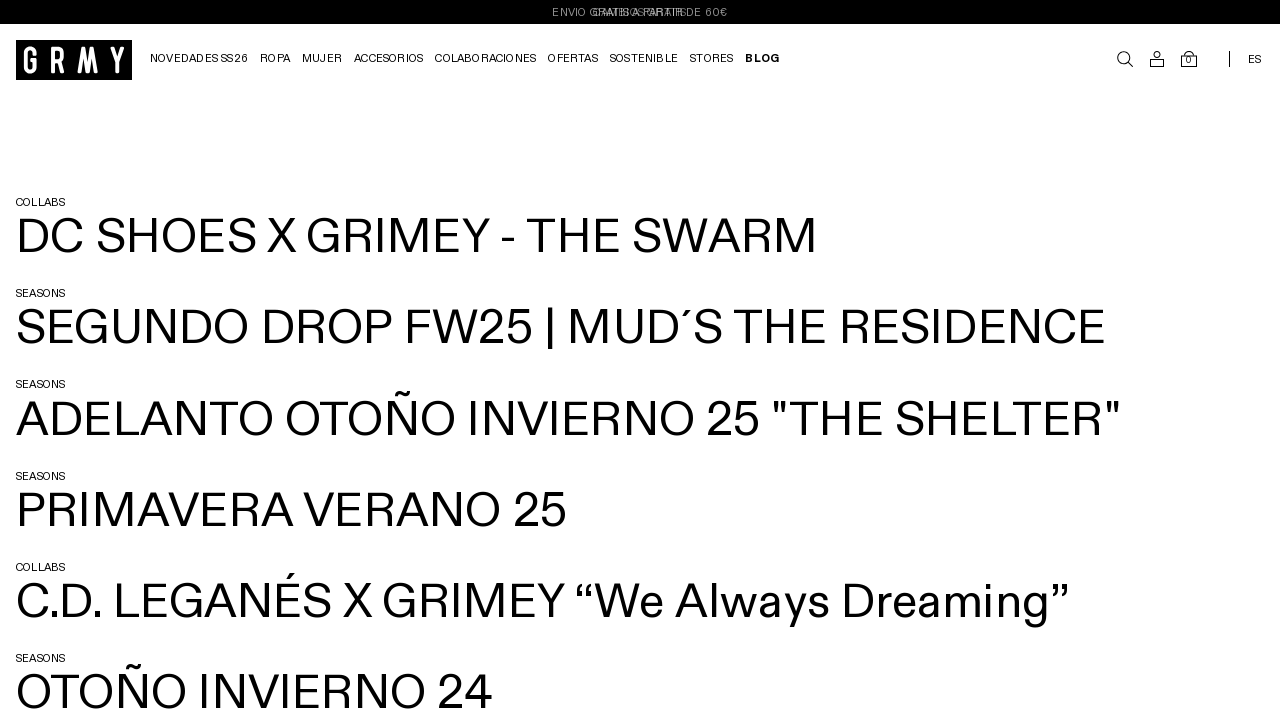

Checked h3 element 6 for anchor span elements: found 0
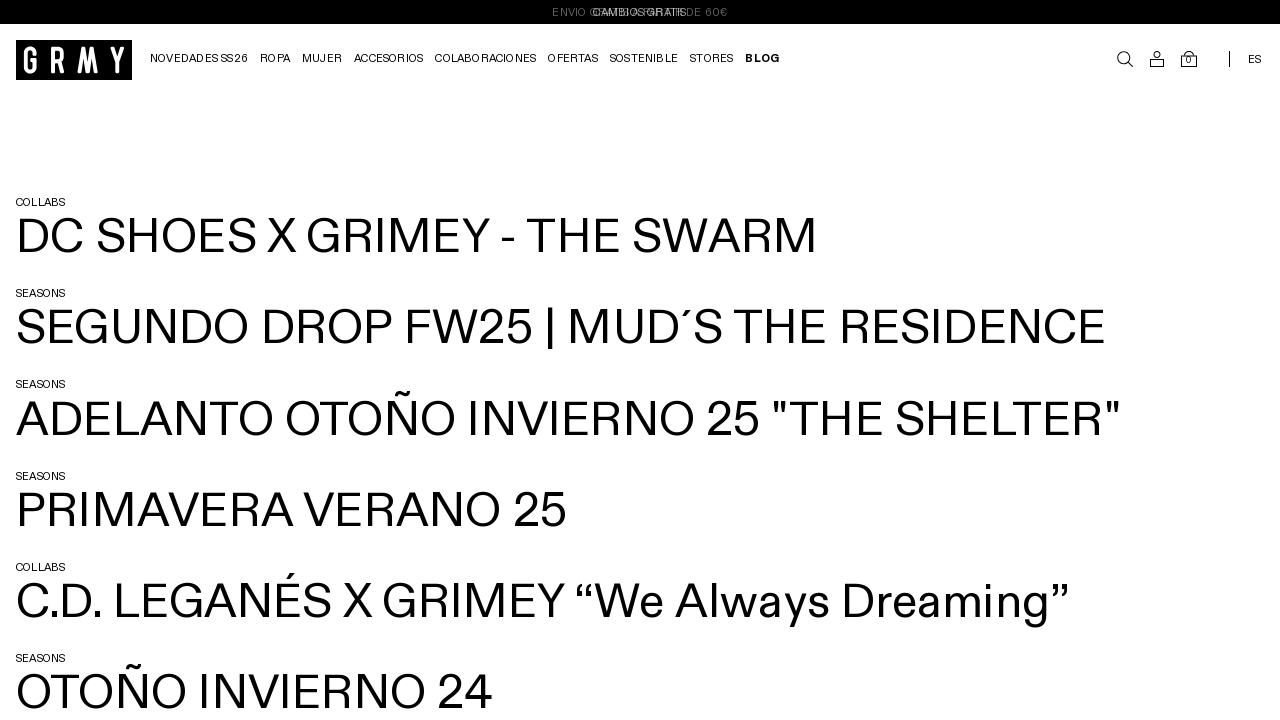

Accessed h3 element 7 of 8
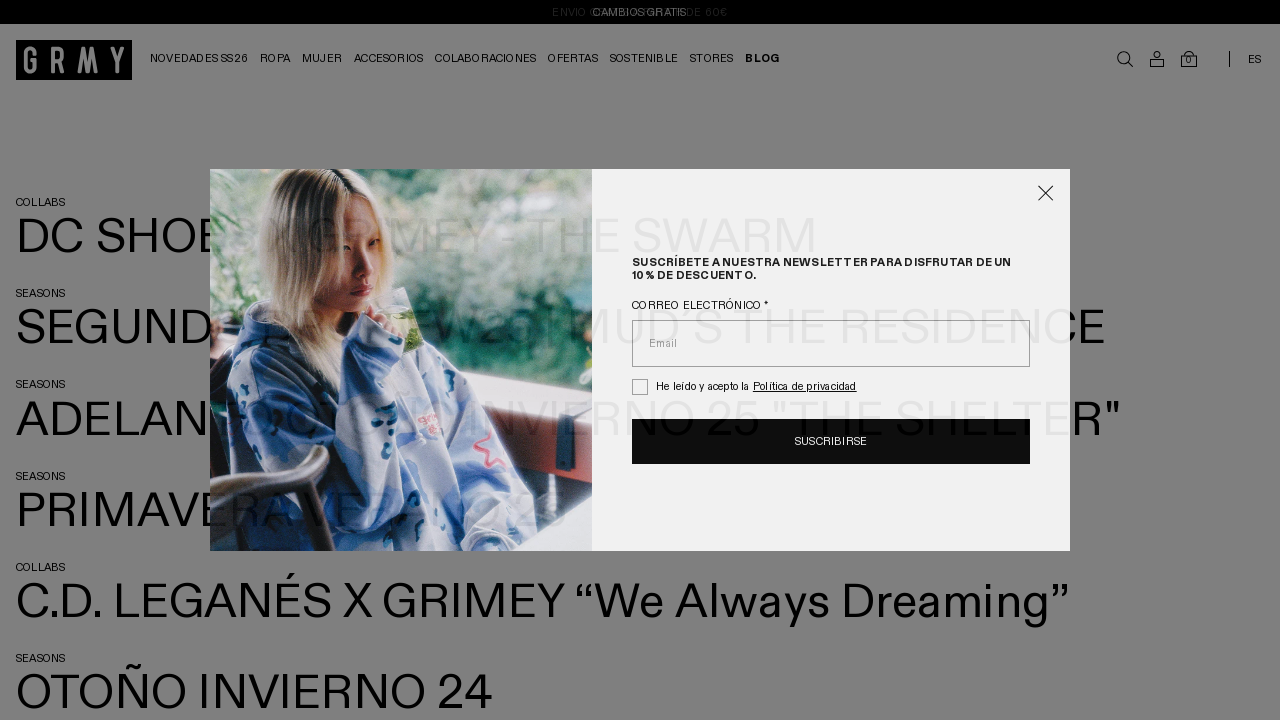

Checked h3 element 7 for anchor span elements: found 0
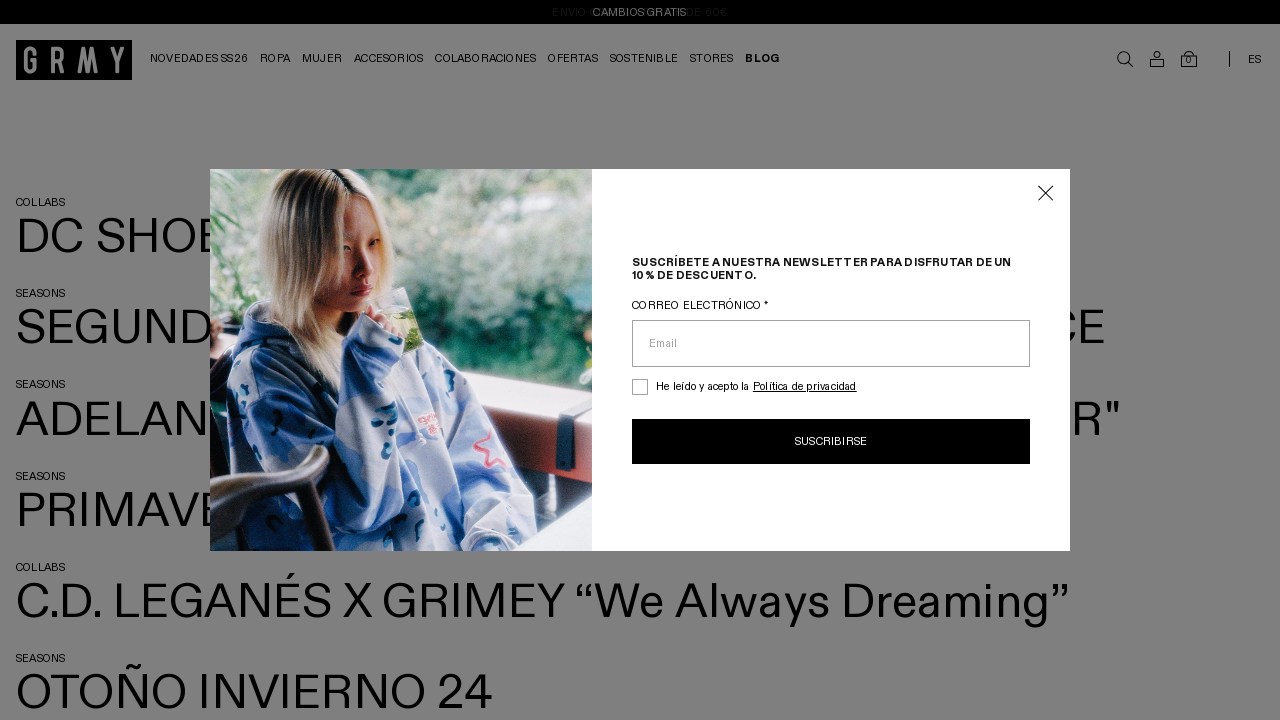

Accessed h3 element 8 of 8
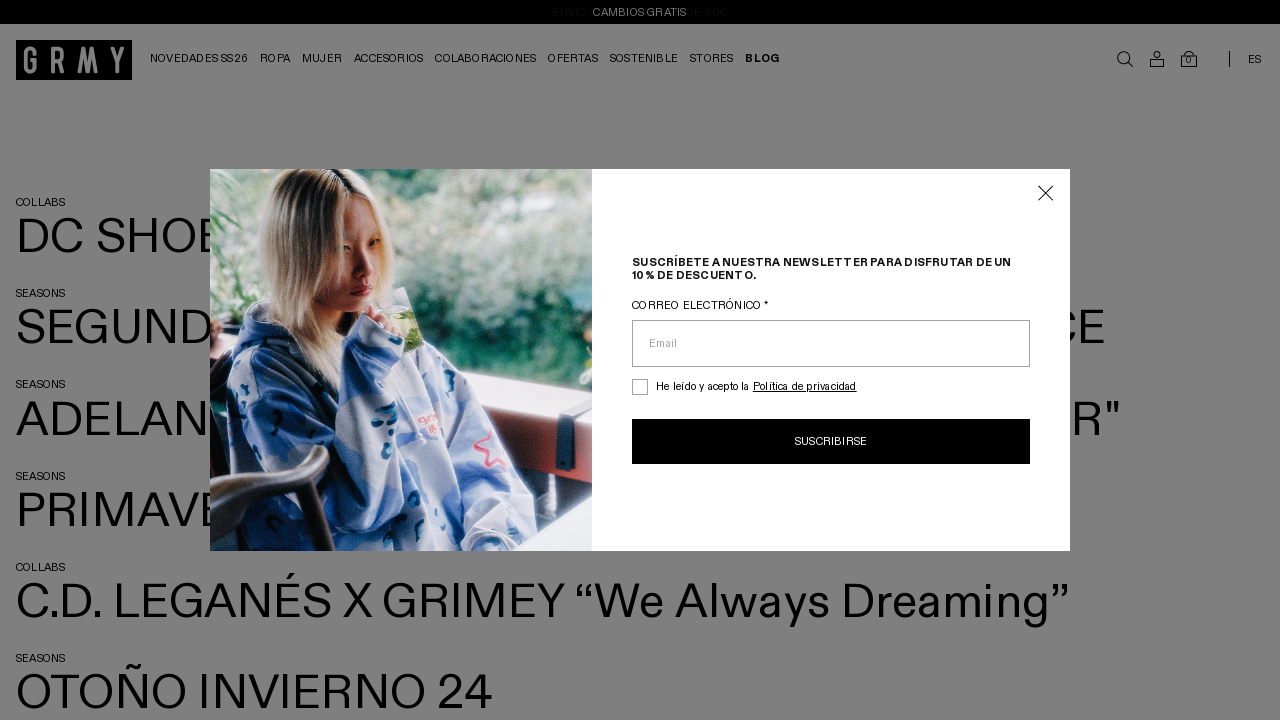

Checked h3 element 8 for anchor span elements: found 0
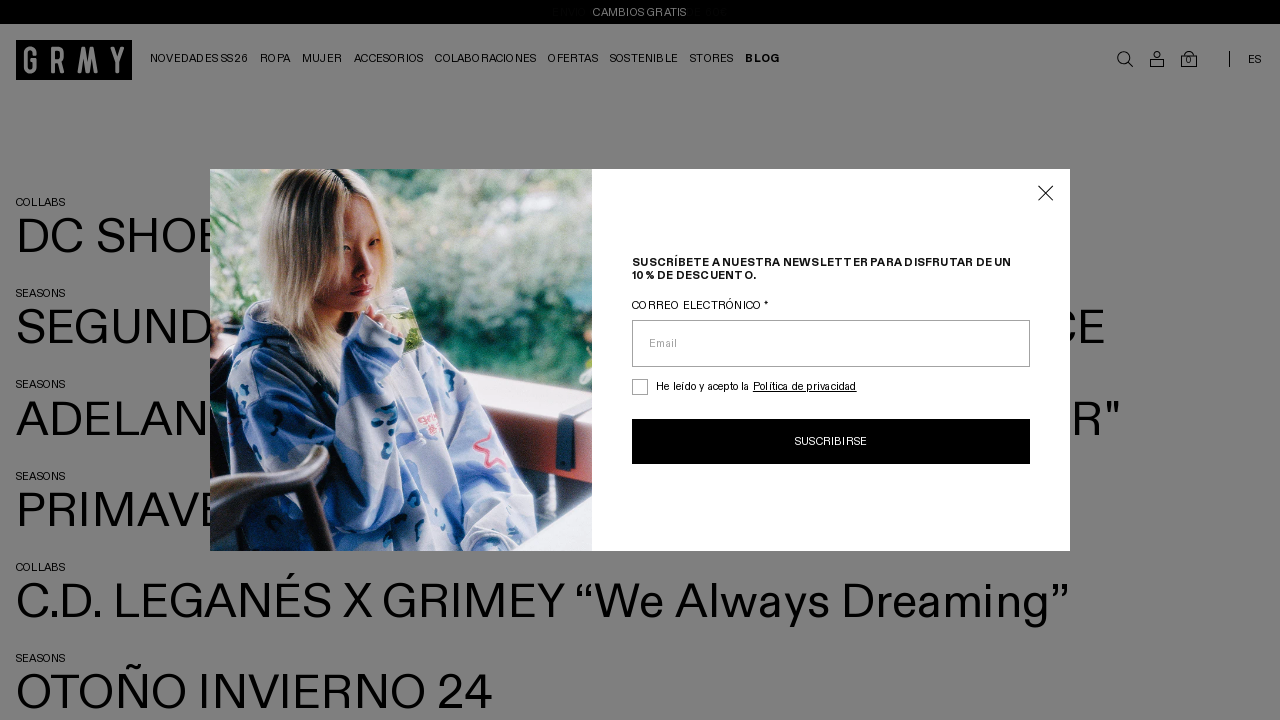

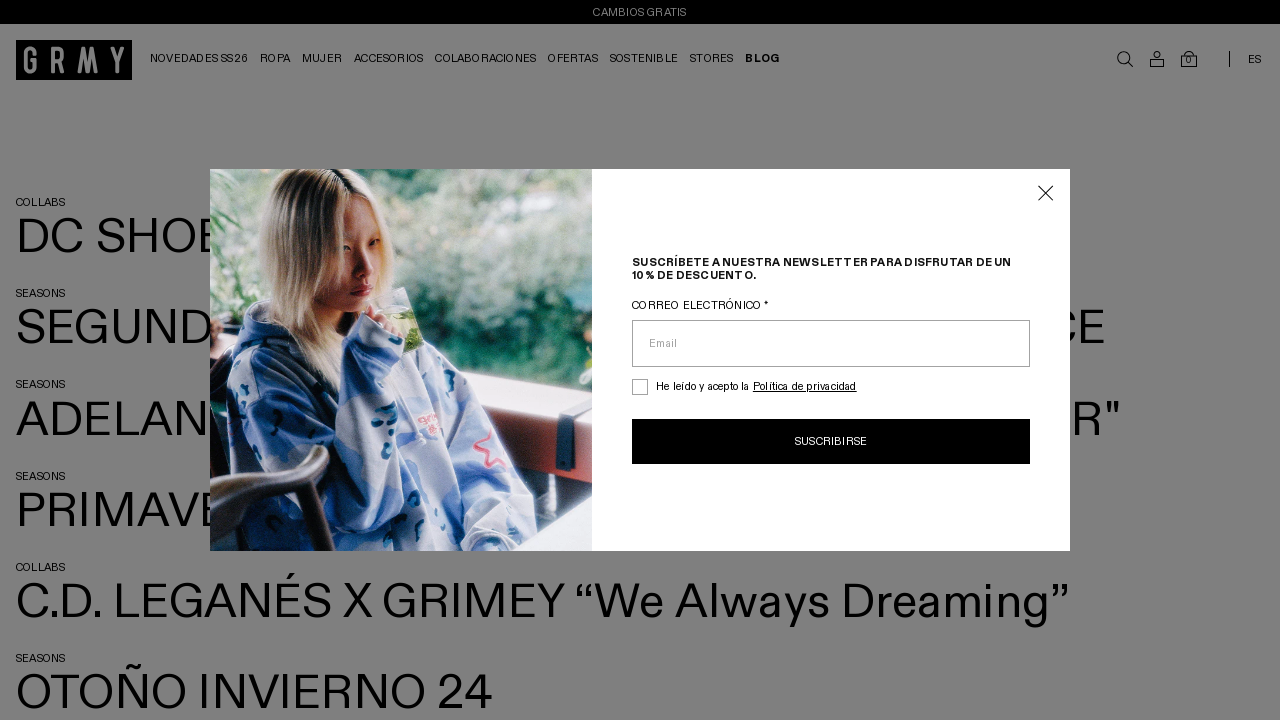